Navigates to the Demoblaze homepage and verifies that links and images are present on the page

Starting URL: https://www.demoblaze.com/index.html

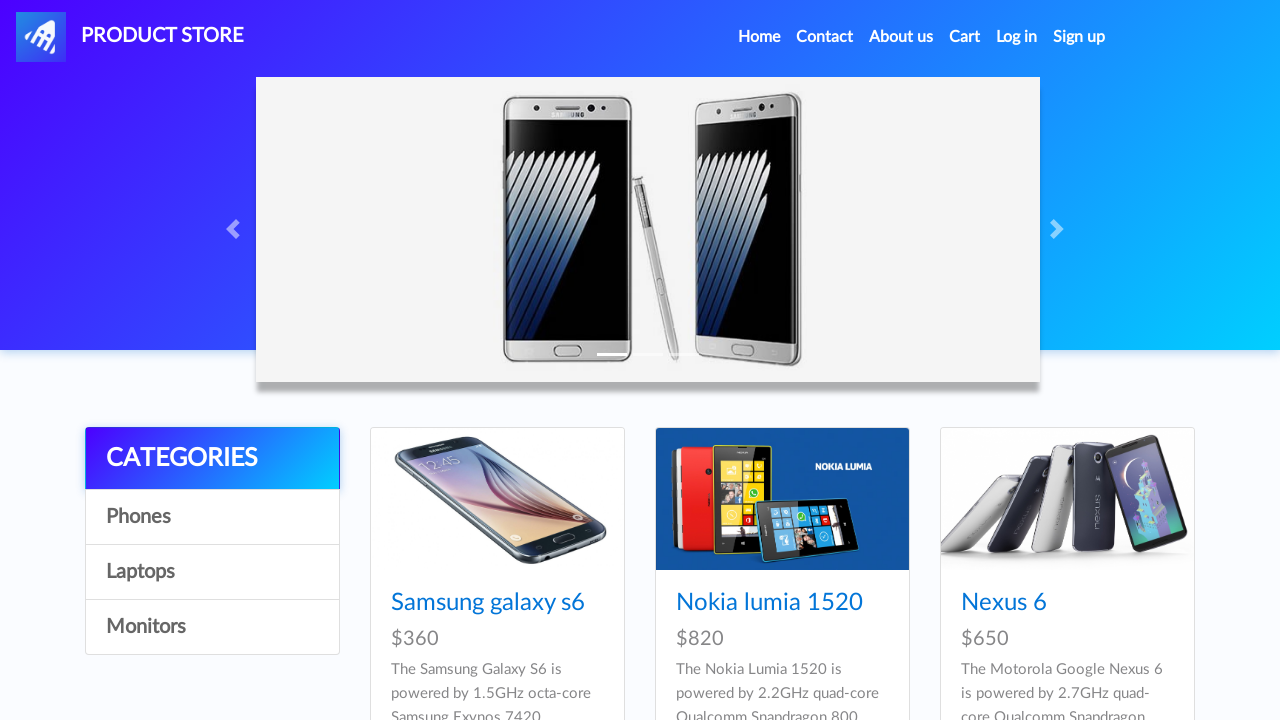

Navigated to Demoblaze homepage
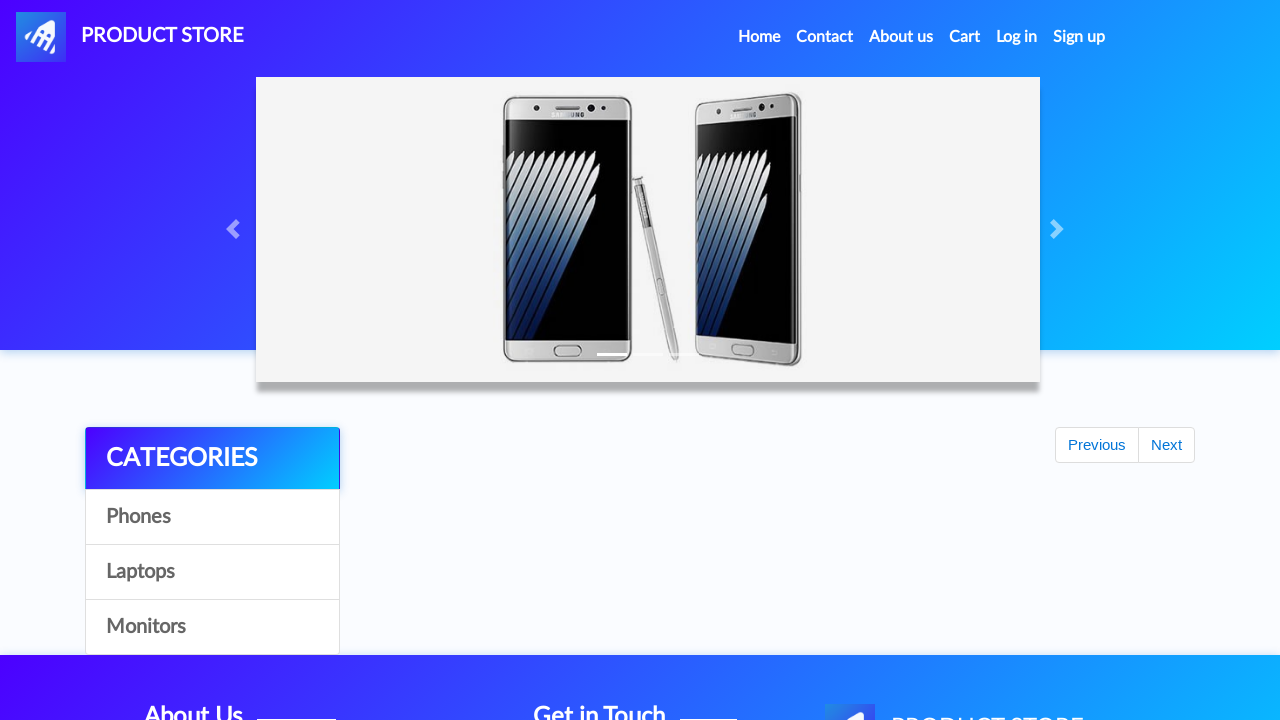

Verified that links are present on the page
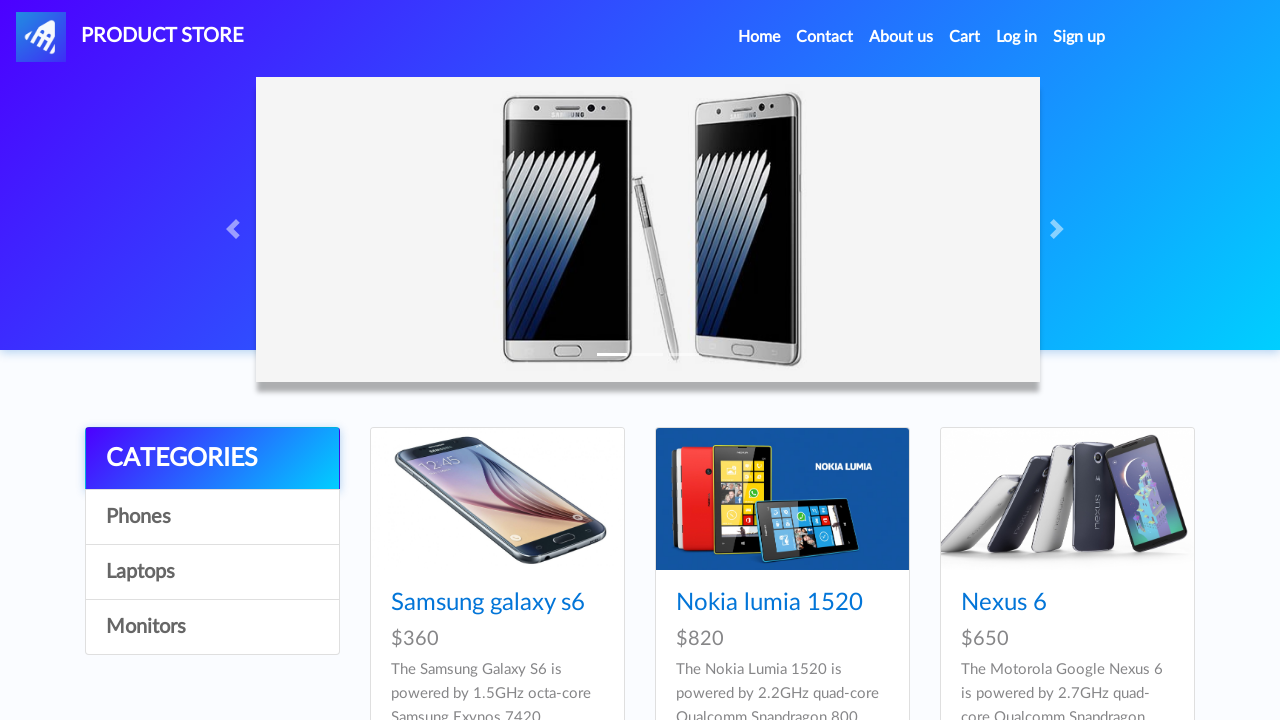

Verified that images are present on the page
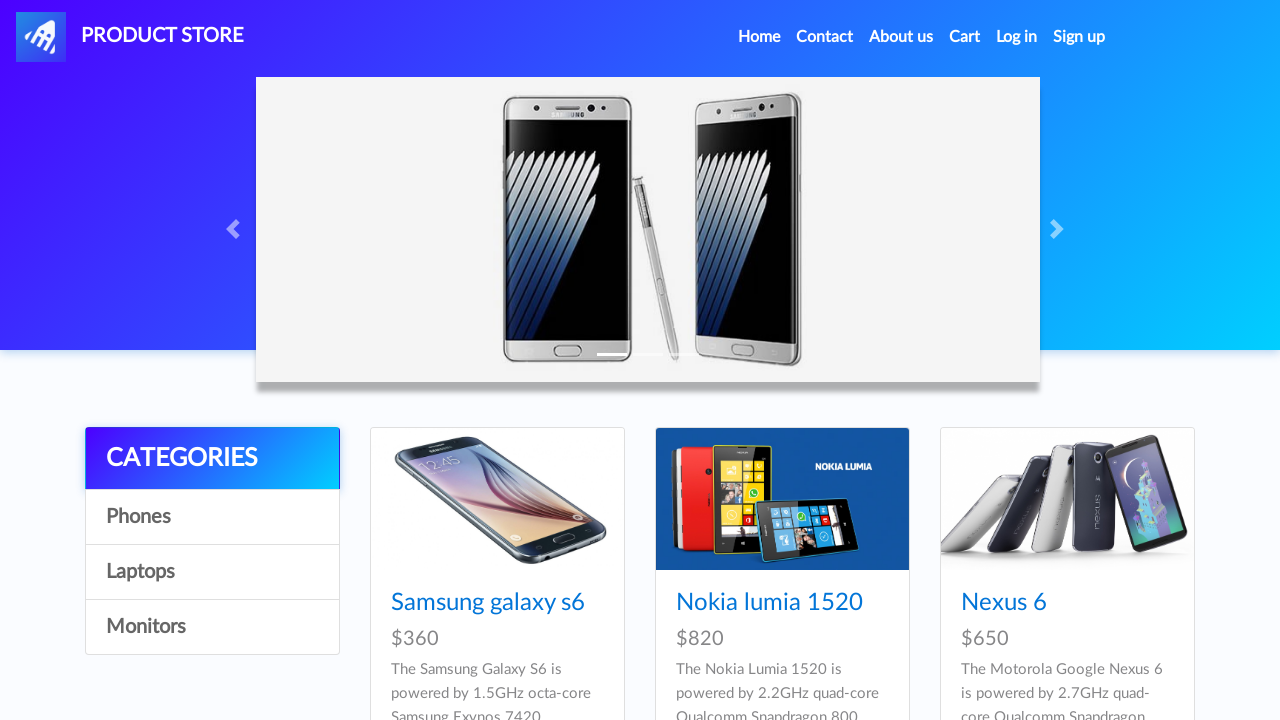

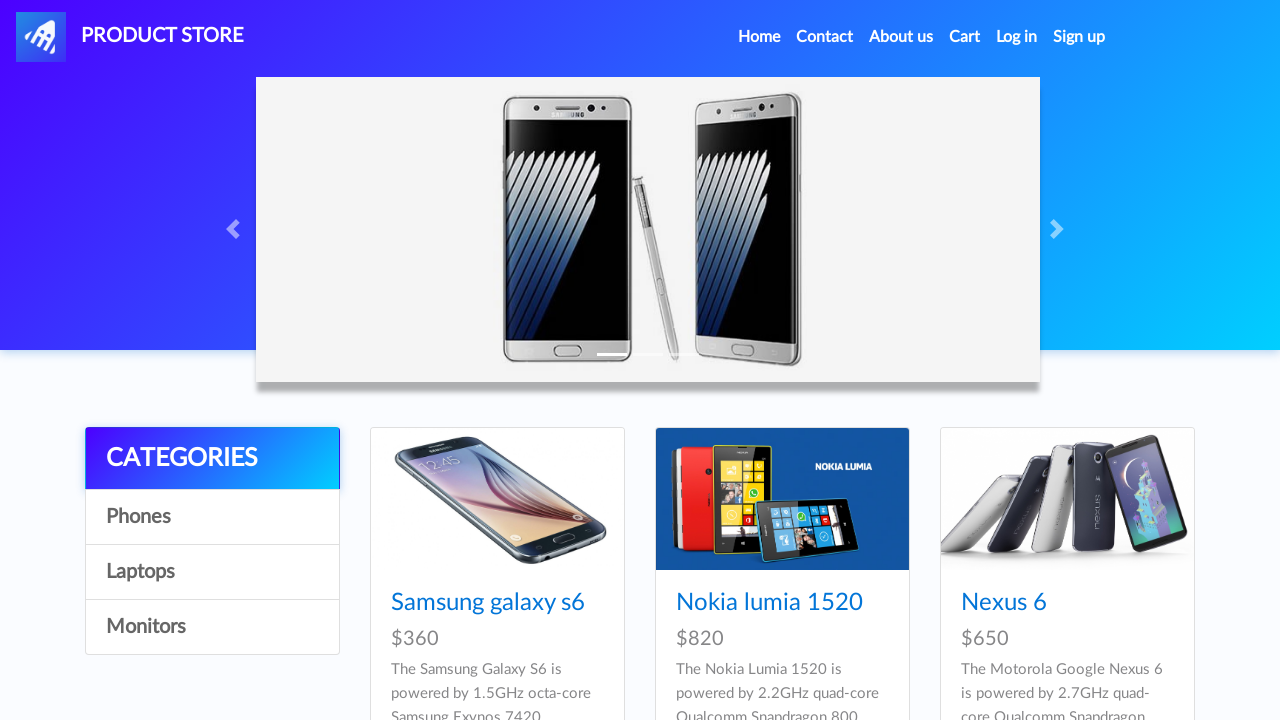